Navigates to AutomationExercise website, locates category elements, verifies there are 3 categories, and prints their names

Starting URL: https://www.automationexercise.com

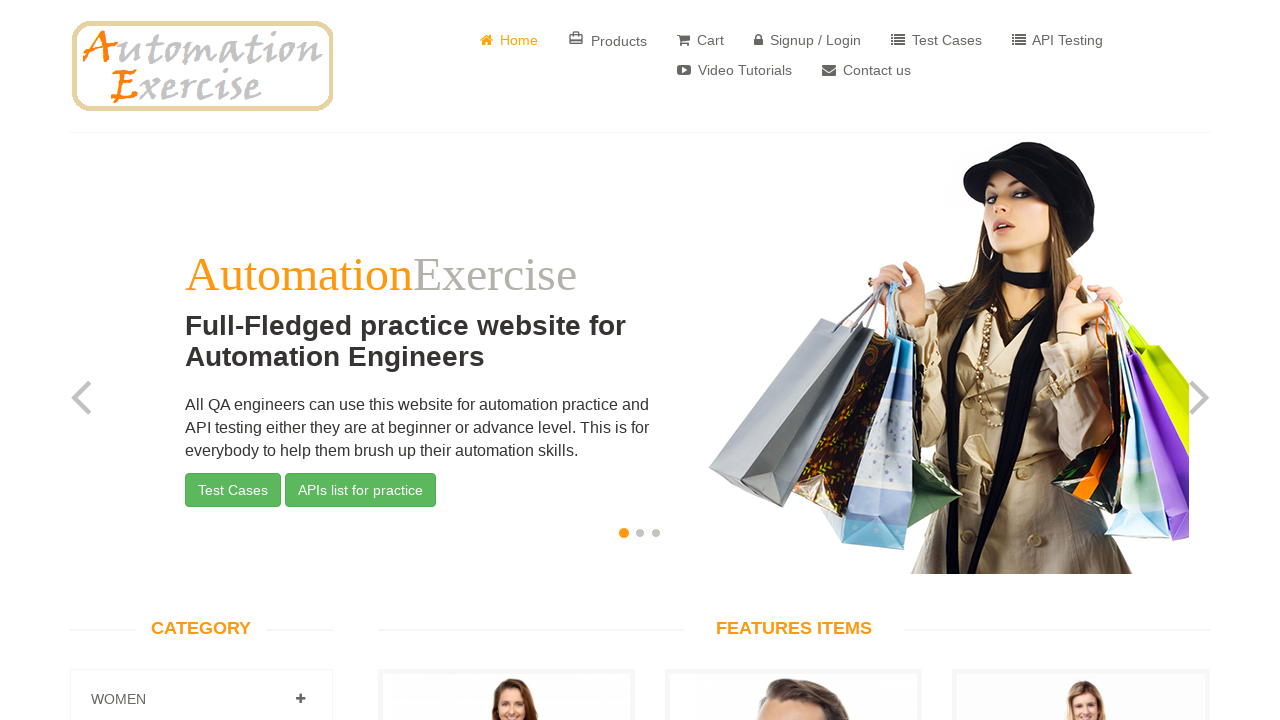

Waited for category panel headings to load
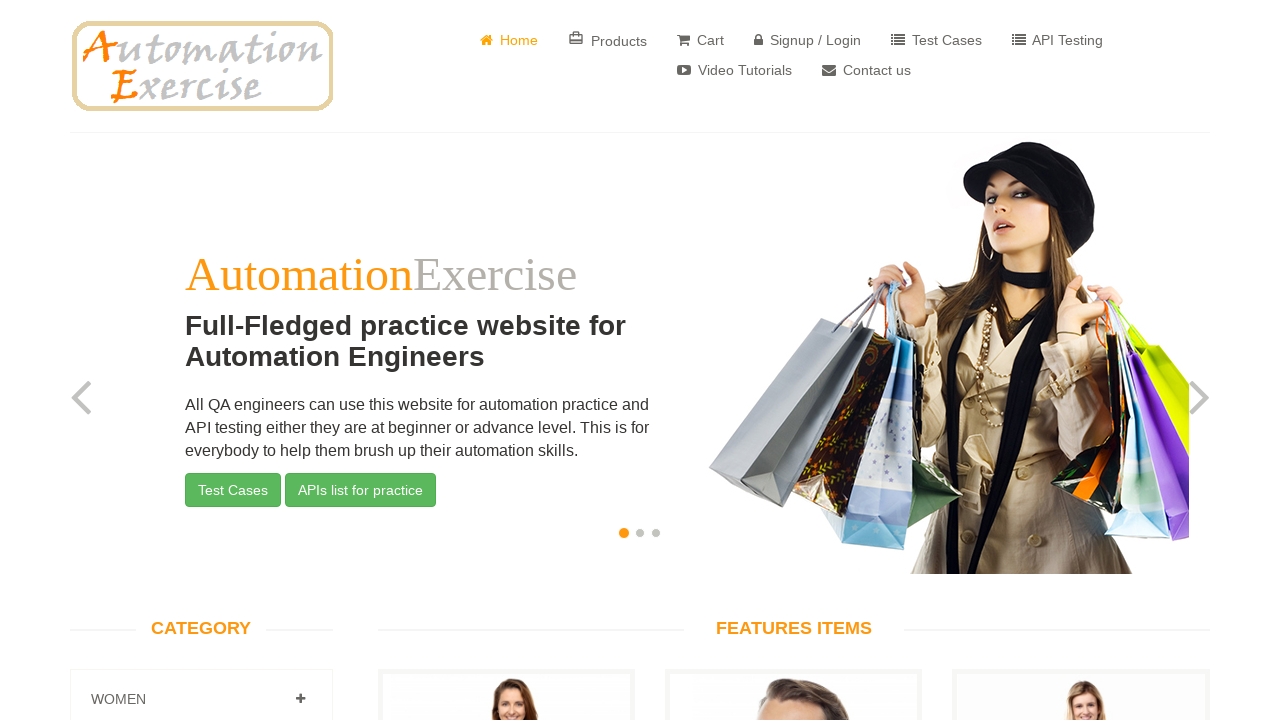

Retrieved all category elements from the page
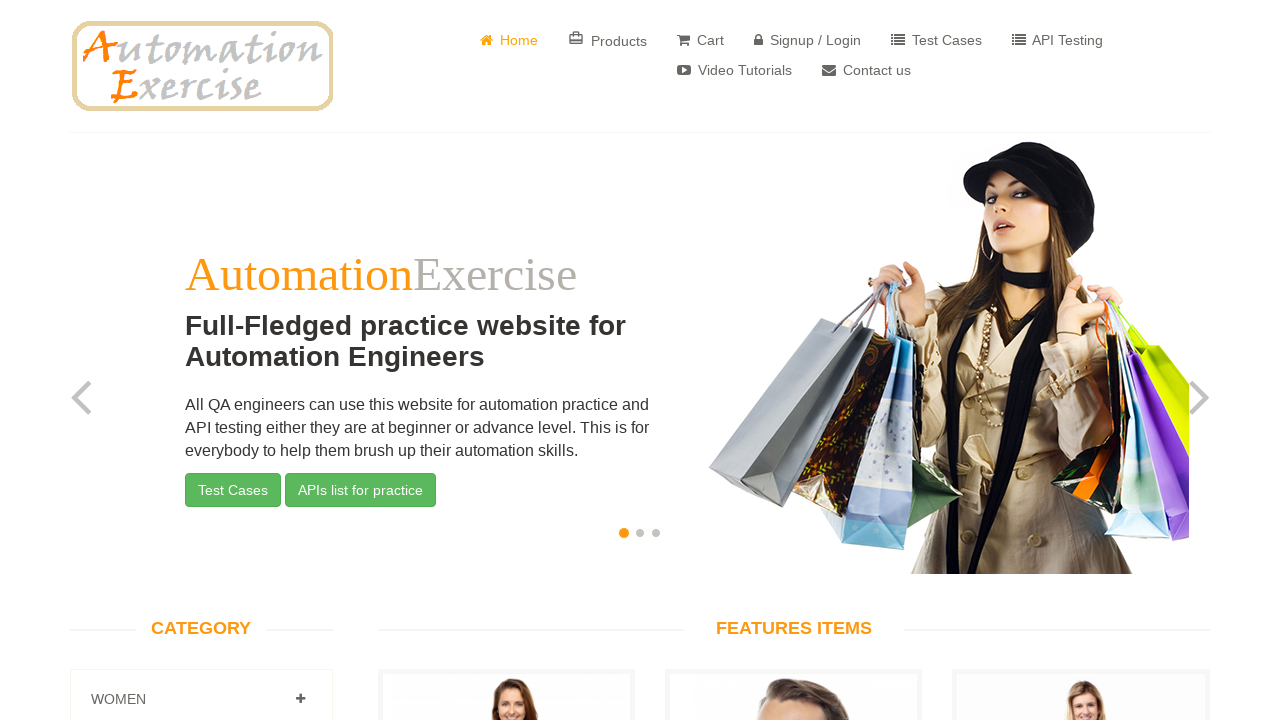

Verified that exactly 3 categories are present
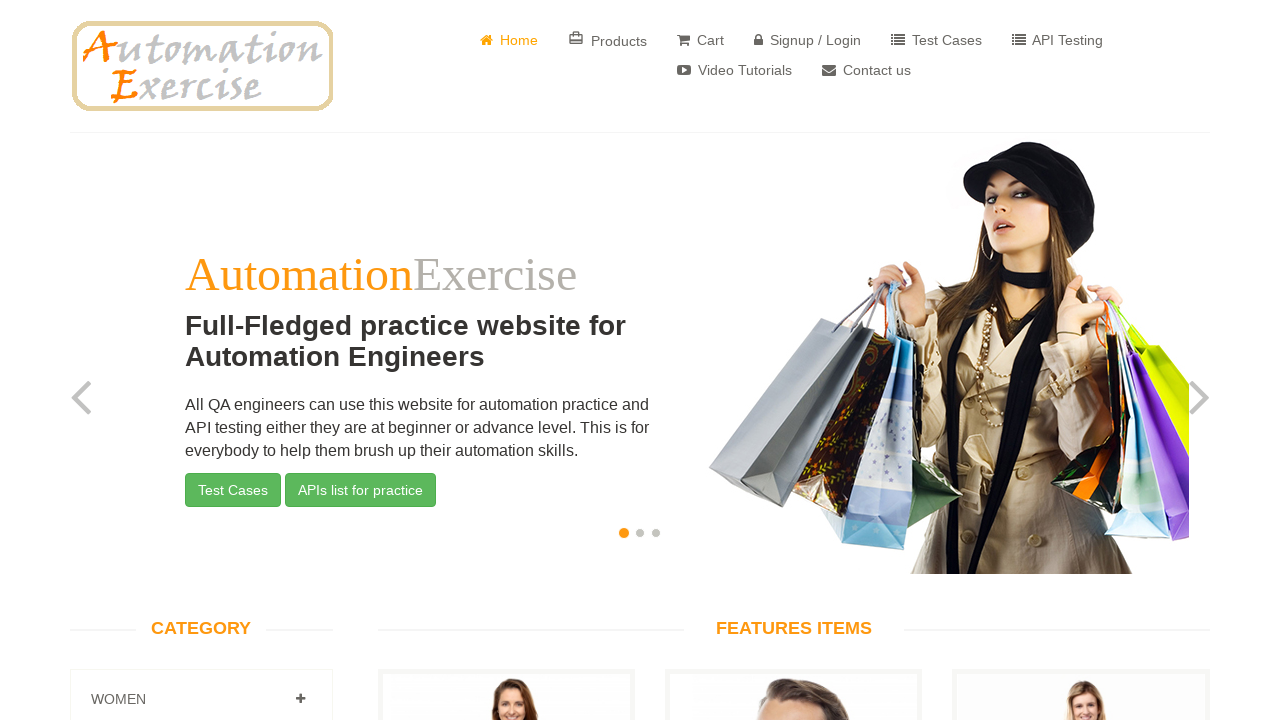

Retrieved and printed category name: 
									
										
											
											Women
										
									
								
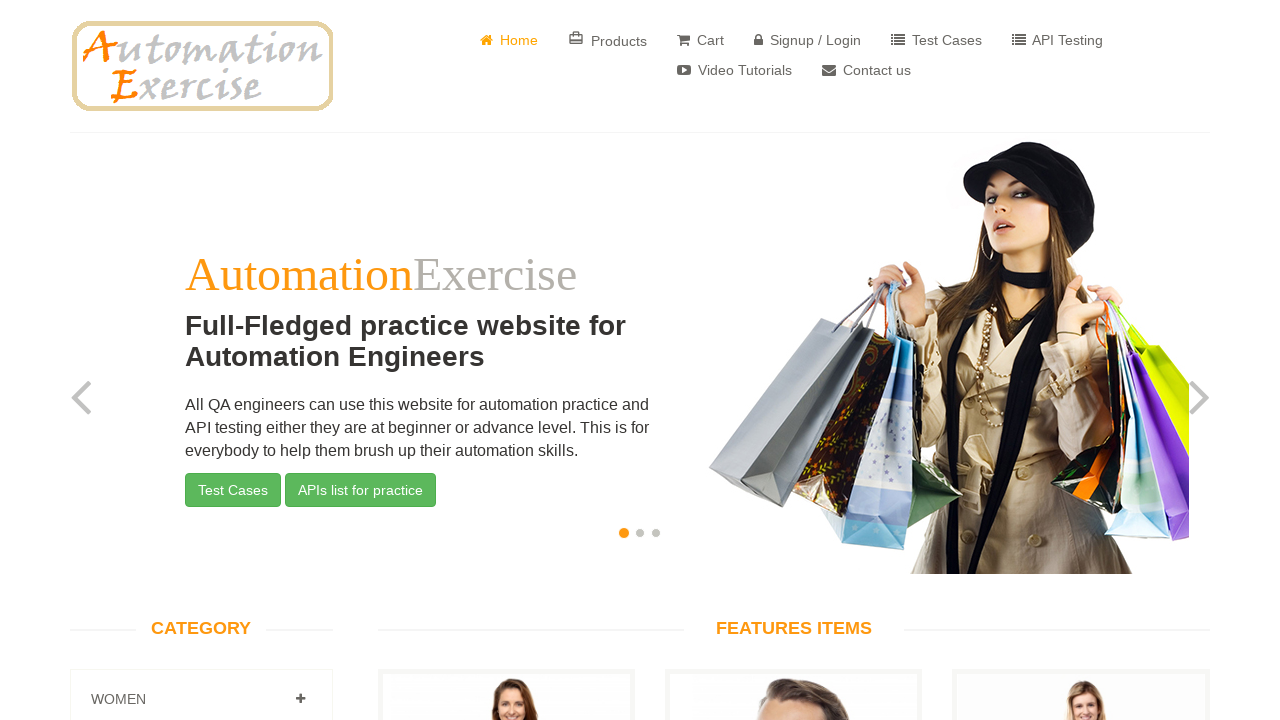

Retrieved and printed category name: 
									
										
											
											Men
										
									
								
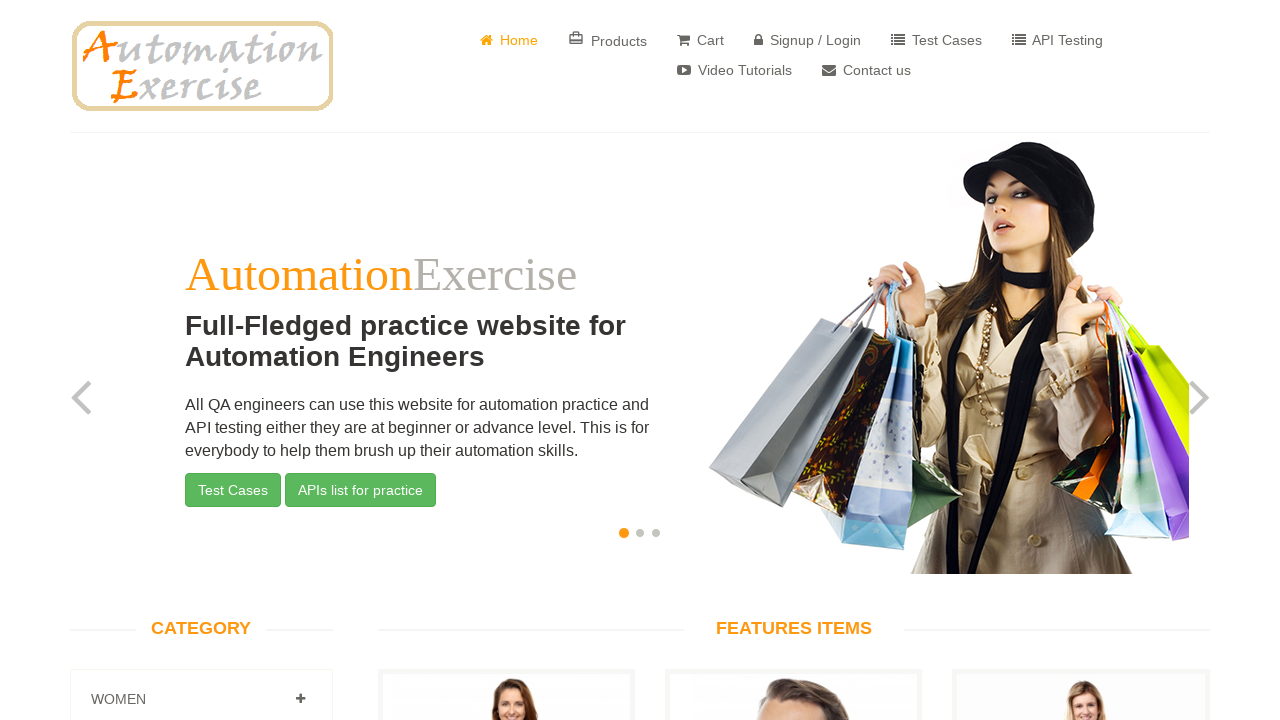

Retrieved and printed category name: 
									
										
											
											Kids
										
									
								
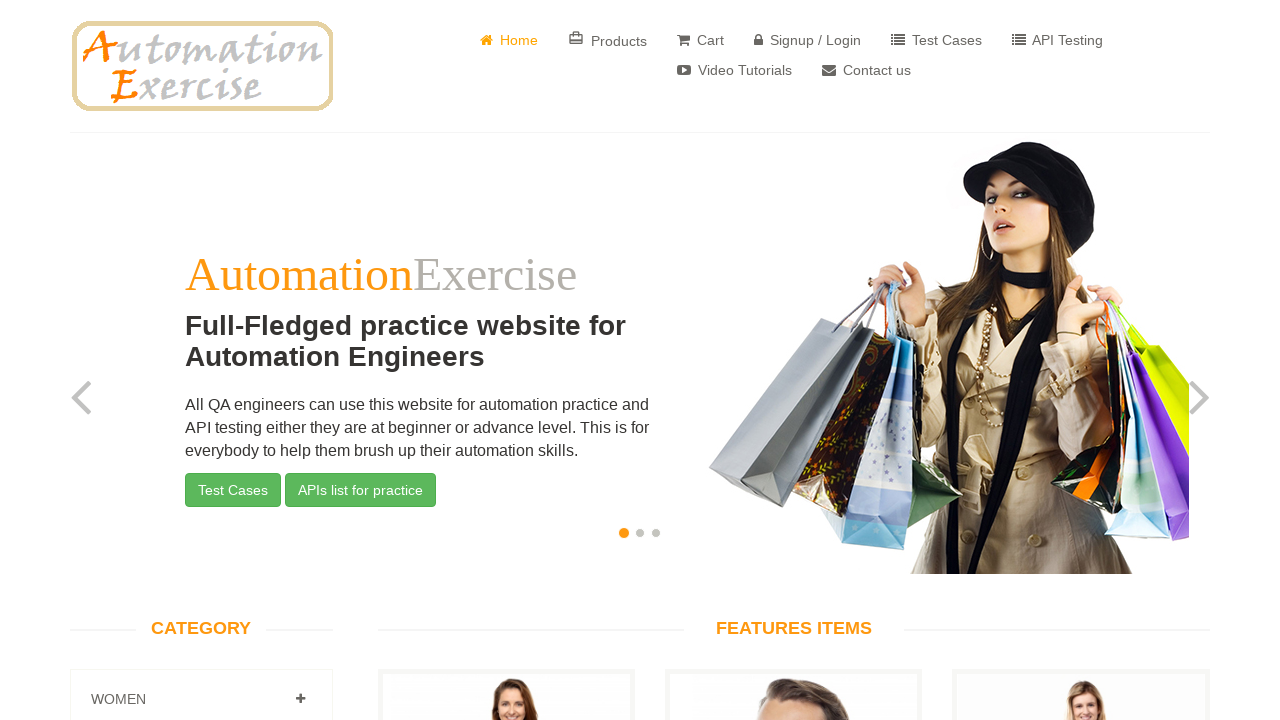

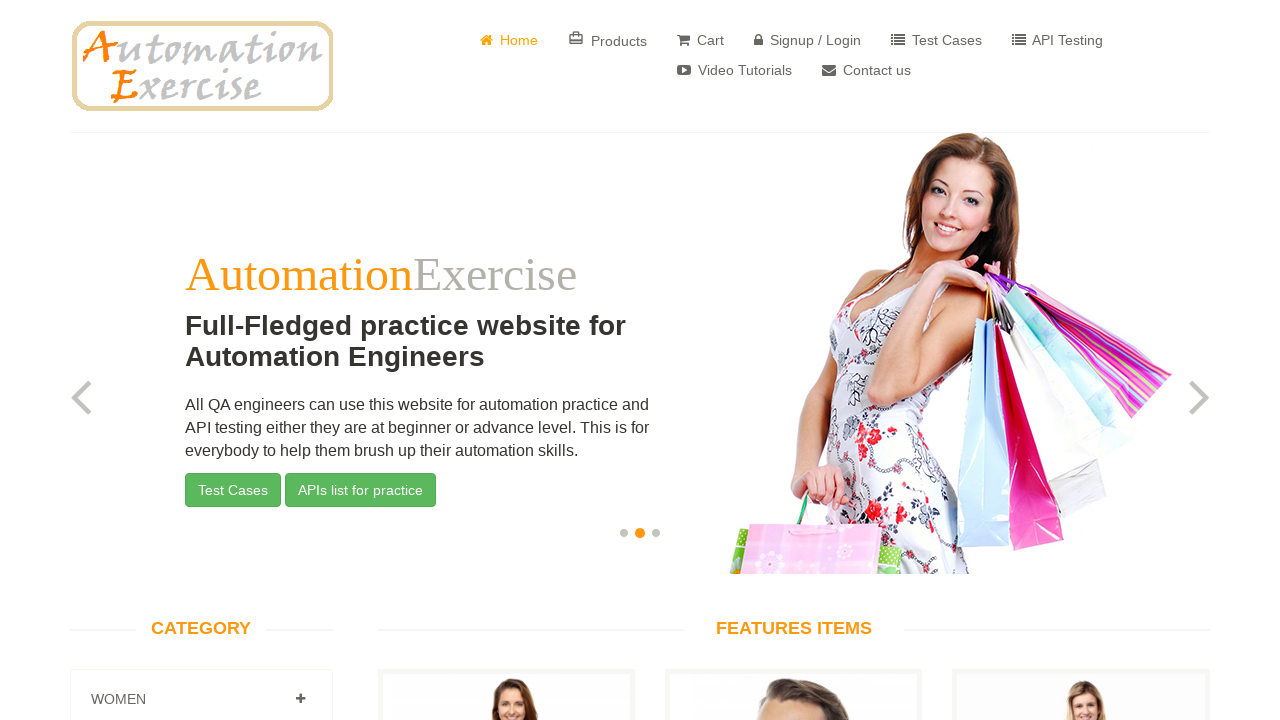